Tests selecting a country from a dropdown menu on the OrangeHRM free trial signup page by selecting "Brazil" from the country dropdown.

Starting URL: https://www.orangehrm.com/en/30-day-free-trial

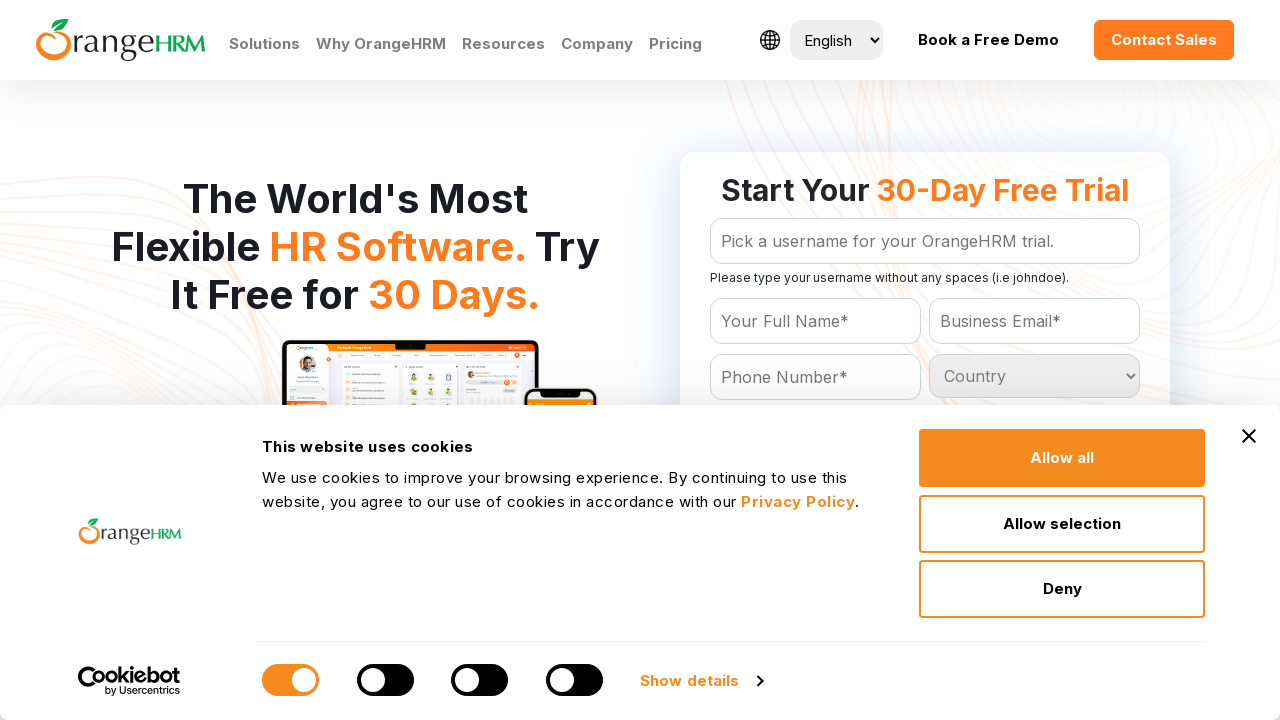

Waited for country dropdown to be available
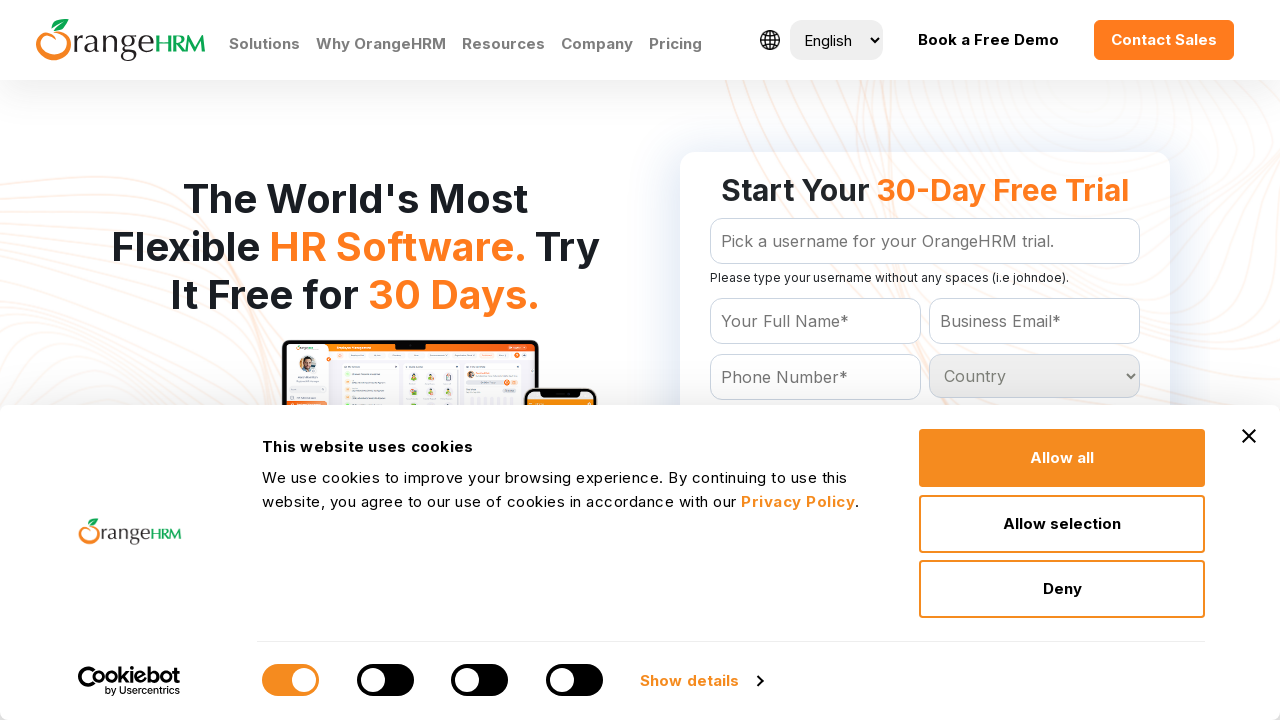

Selected 'Brazil' from country dropdown on #Form_getForm_Country
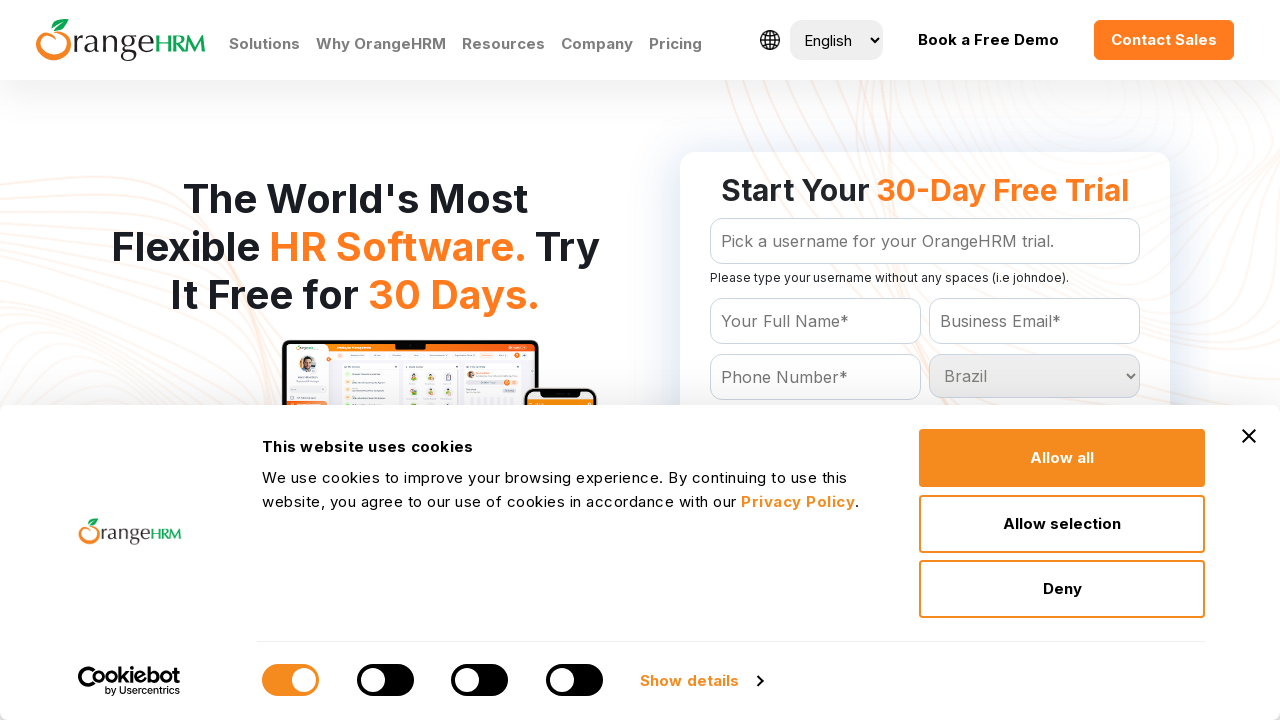

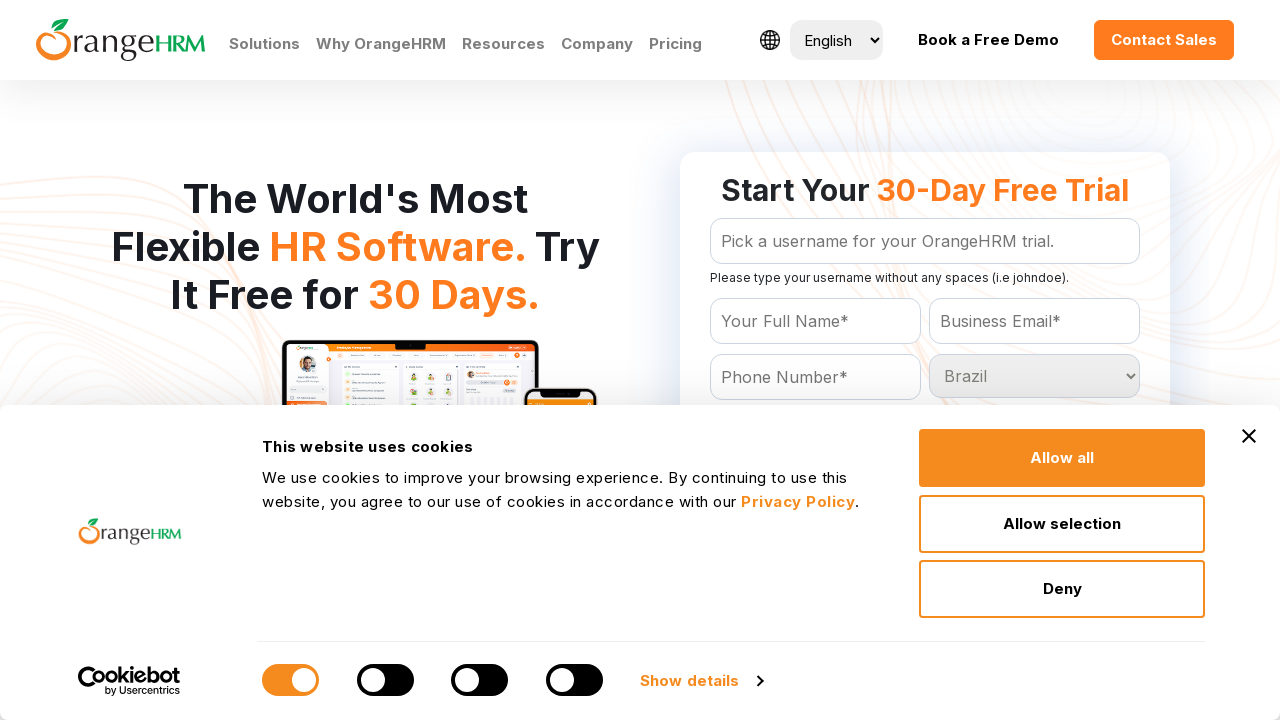